Tests the USPTO Trademark Status and Document Retrieval (TSDR) search functionality by entering a serial number and submitting the search form

Starting URL: https://tsdr.uspto.gov/

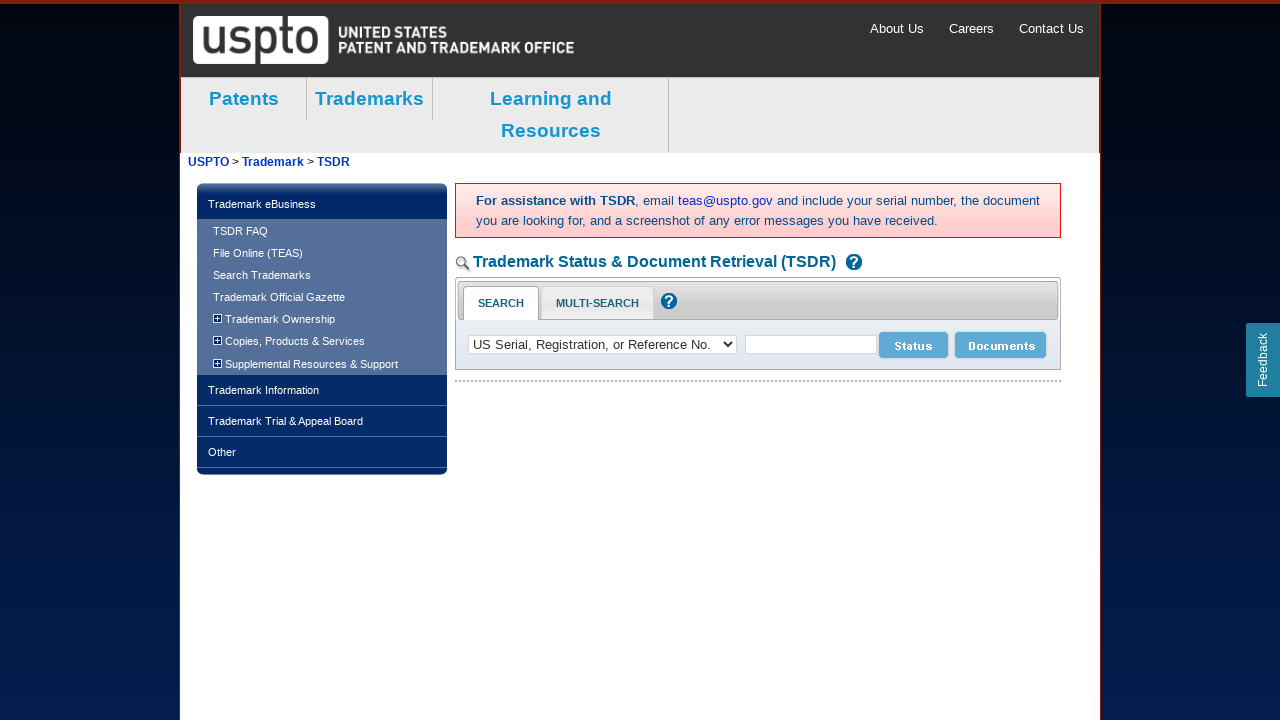

Filled search field with trademark serial number '85931937' on #searchNumber
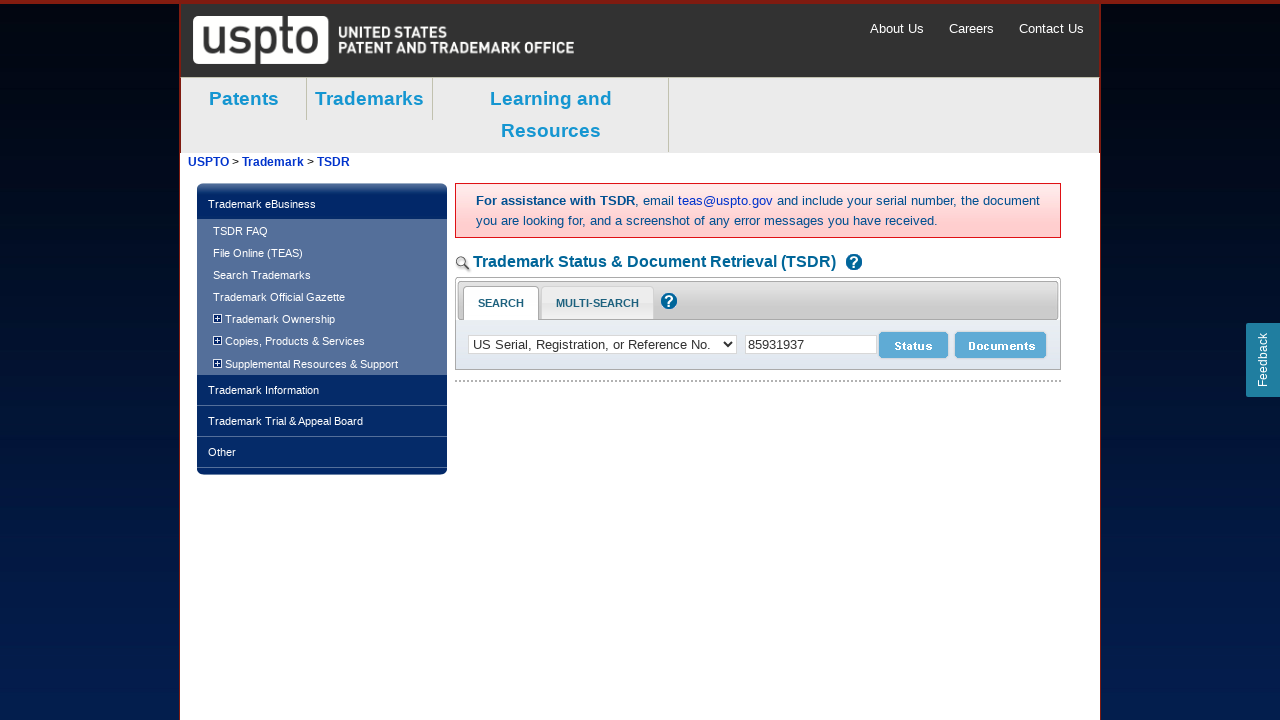

Pressed Enter to submit the trademark search on #searchNumber
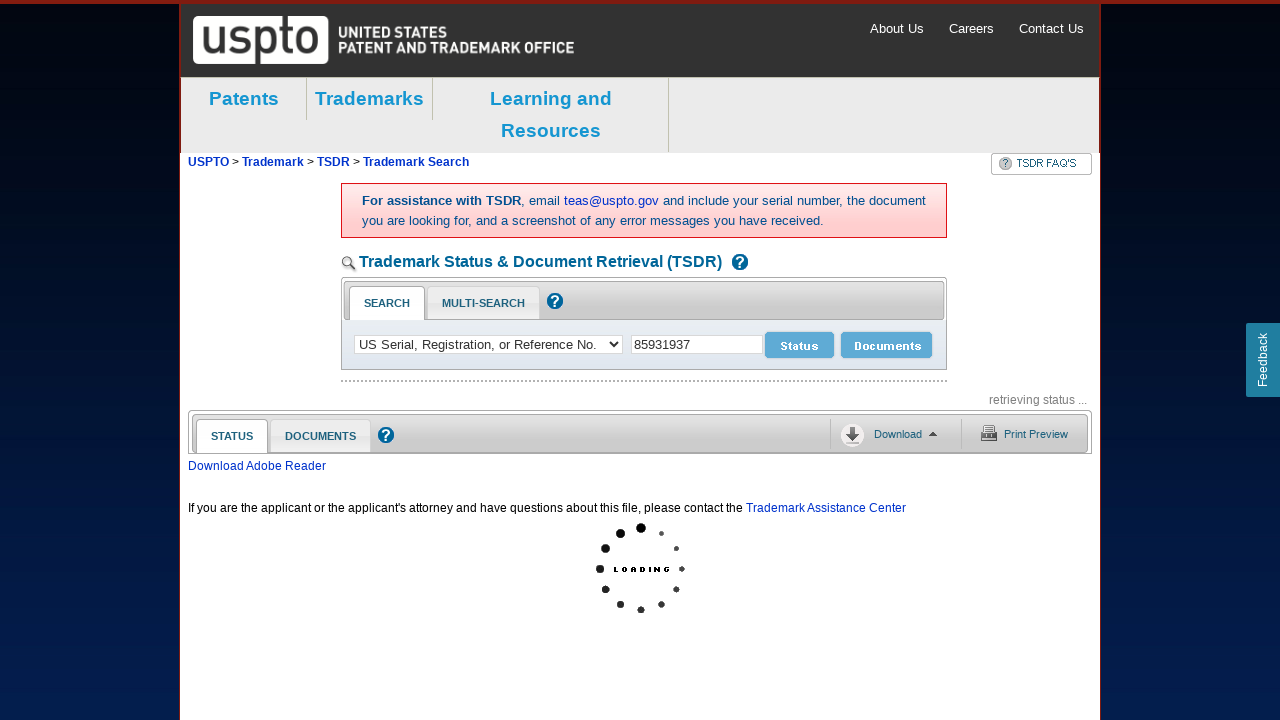

Search results loaded successfully
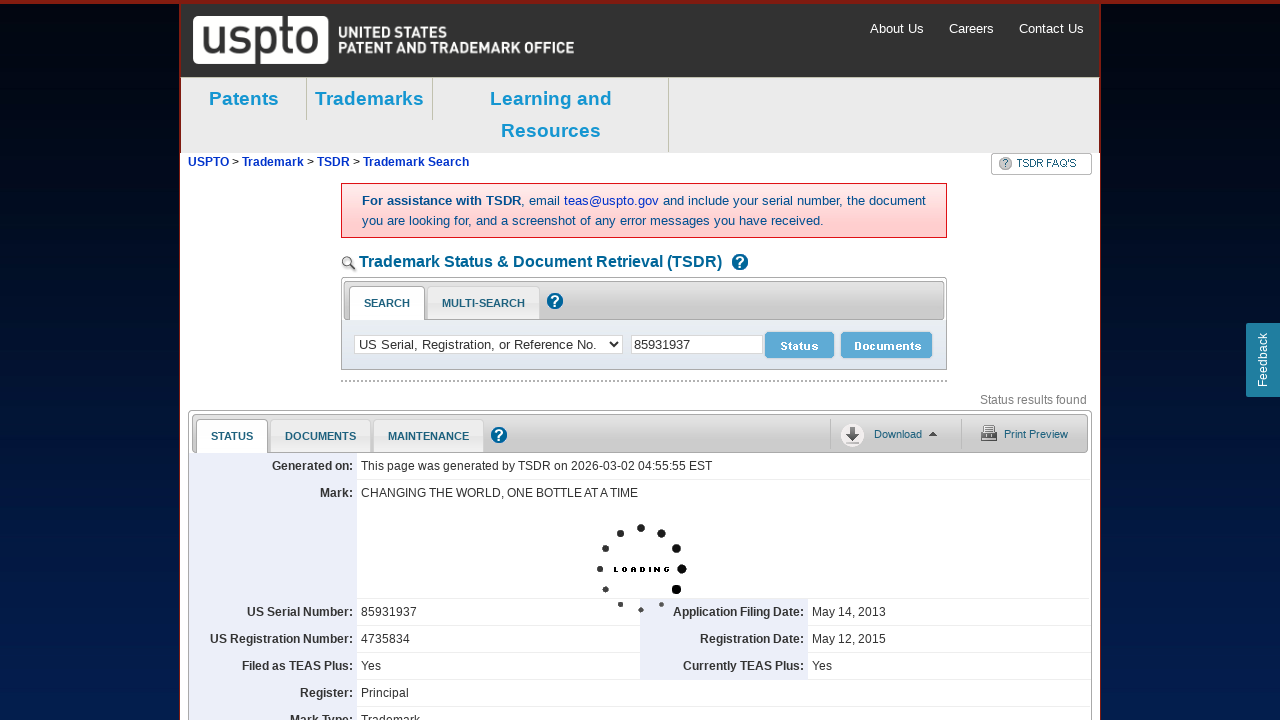

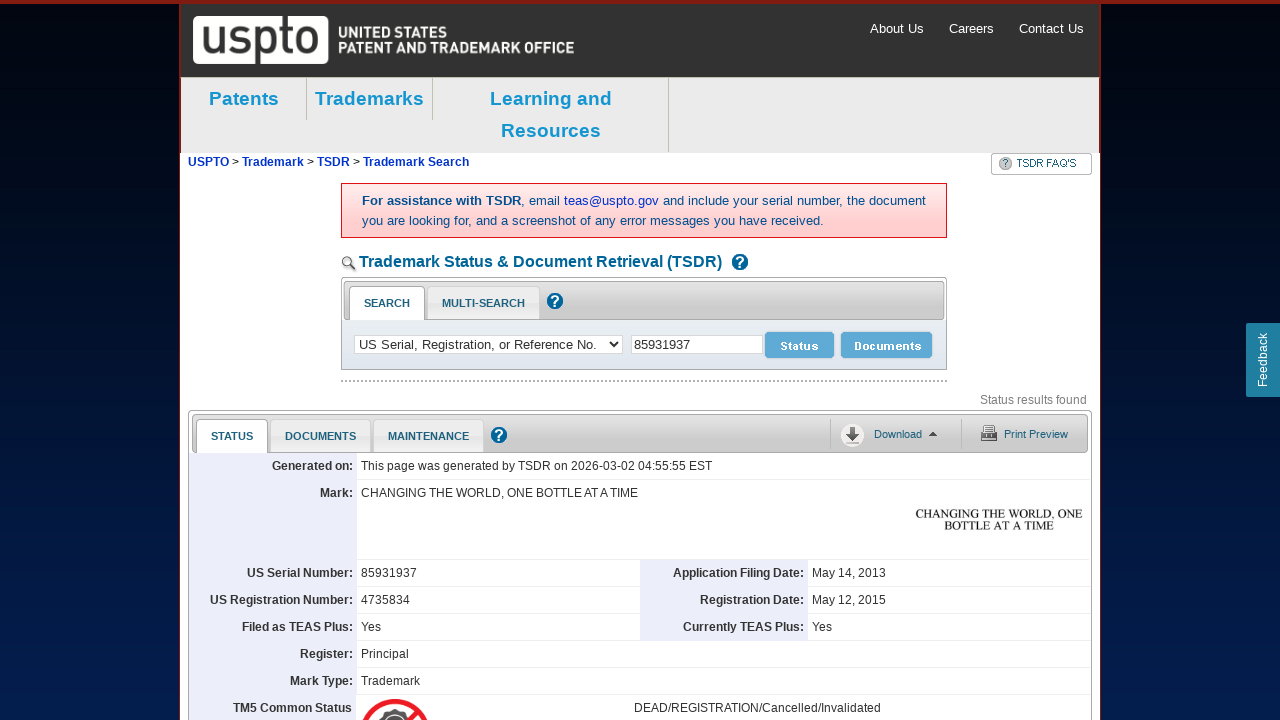